Tests the search functionality on Farmacias Pasteur website by entering a medication name in the search box, submitting the search, and verifying that product results are displayed.

Starting URL: https://www.farmaciaspasteur.com.co/

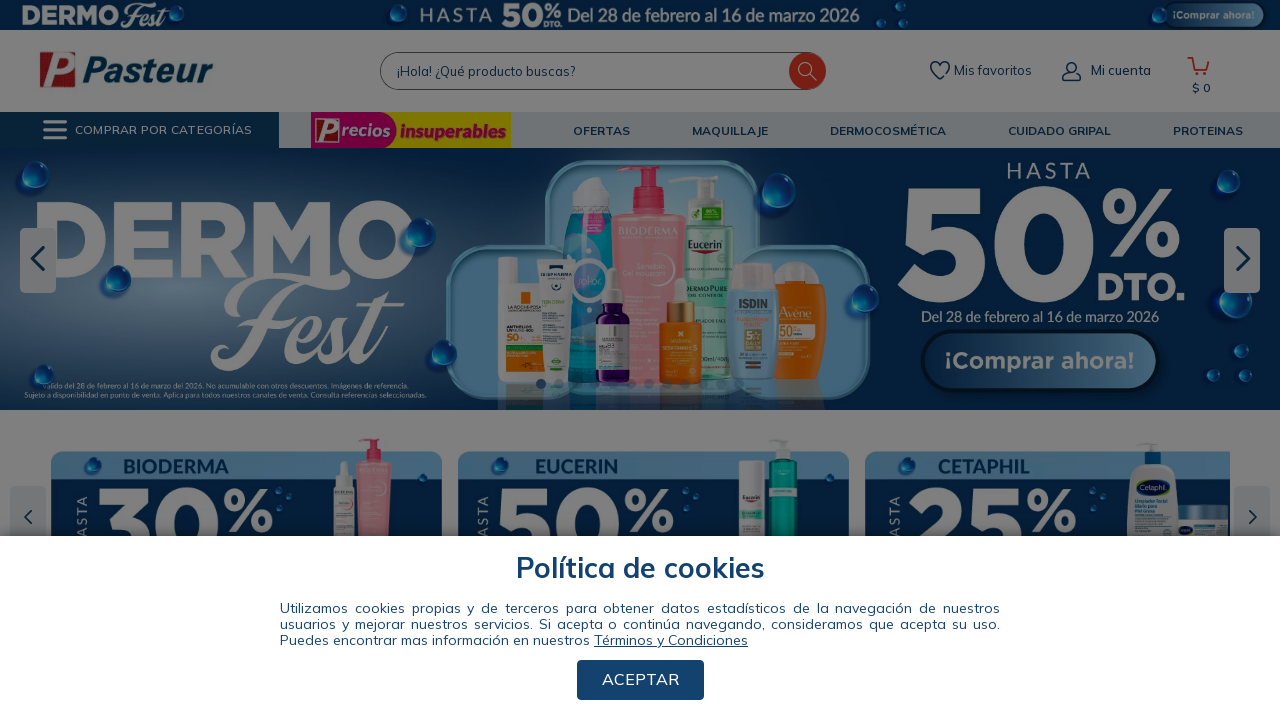

Waited for page to load (networkidle)
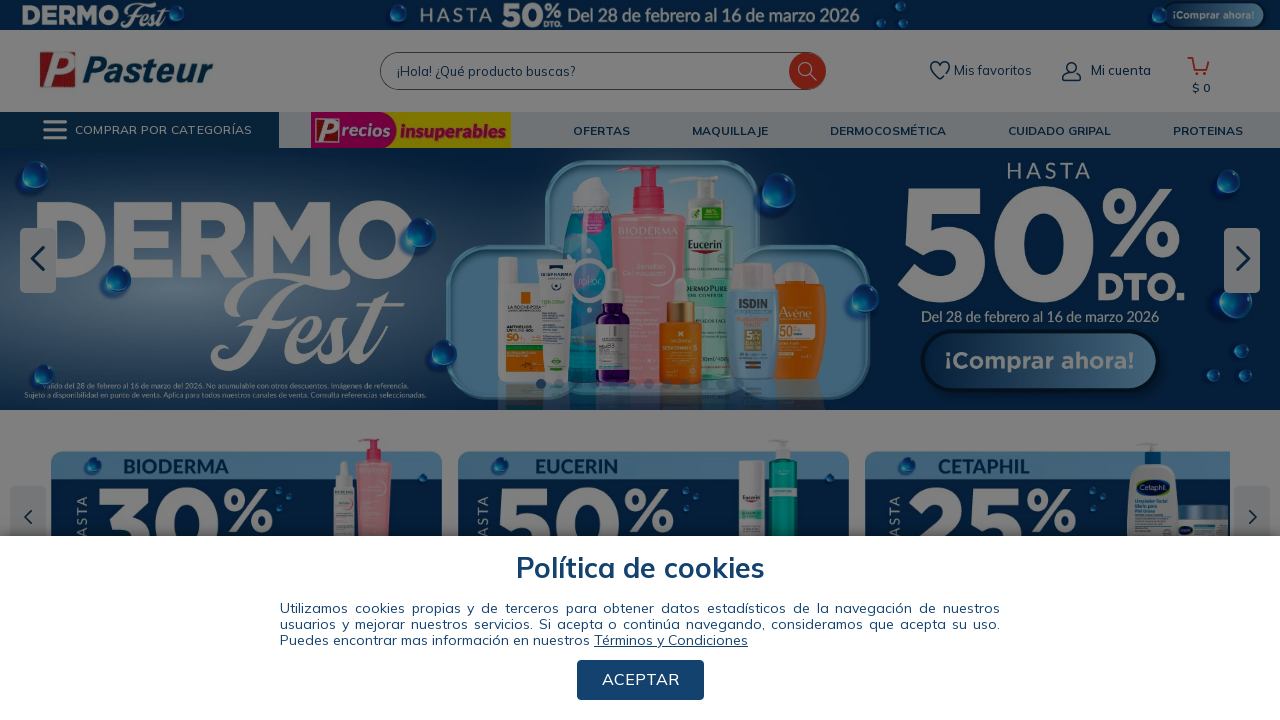

Filled search box with medication name 'ibuprofeno' on input#downshift-0-input
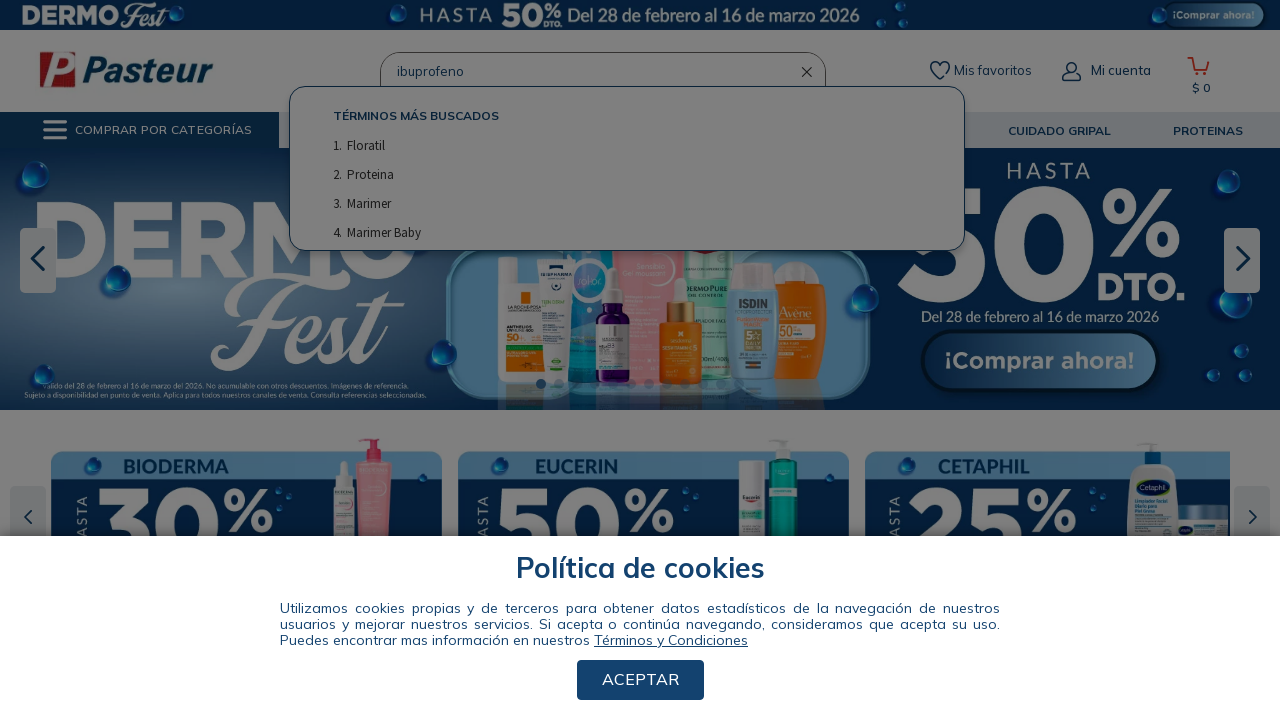

Pressed Enter to submit search on input#downshift-0-input
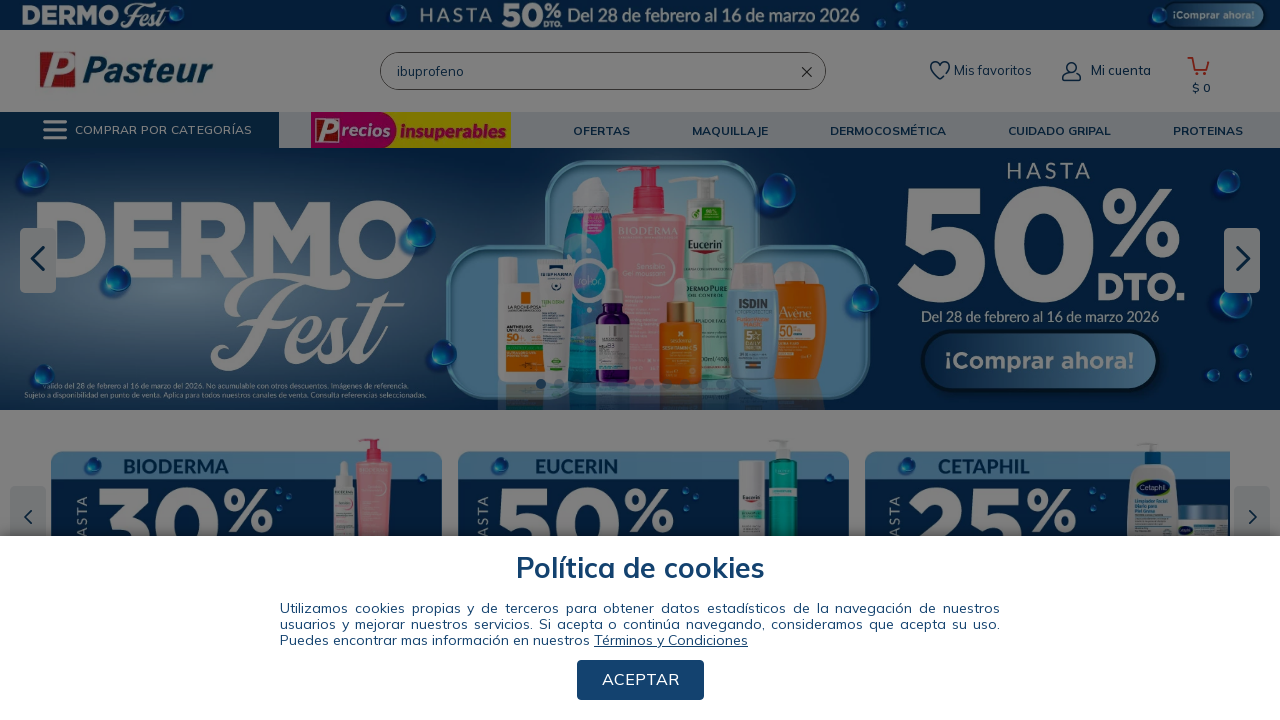

Search results loaded with product gallery items
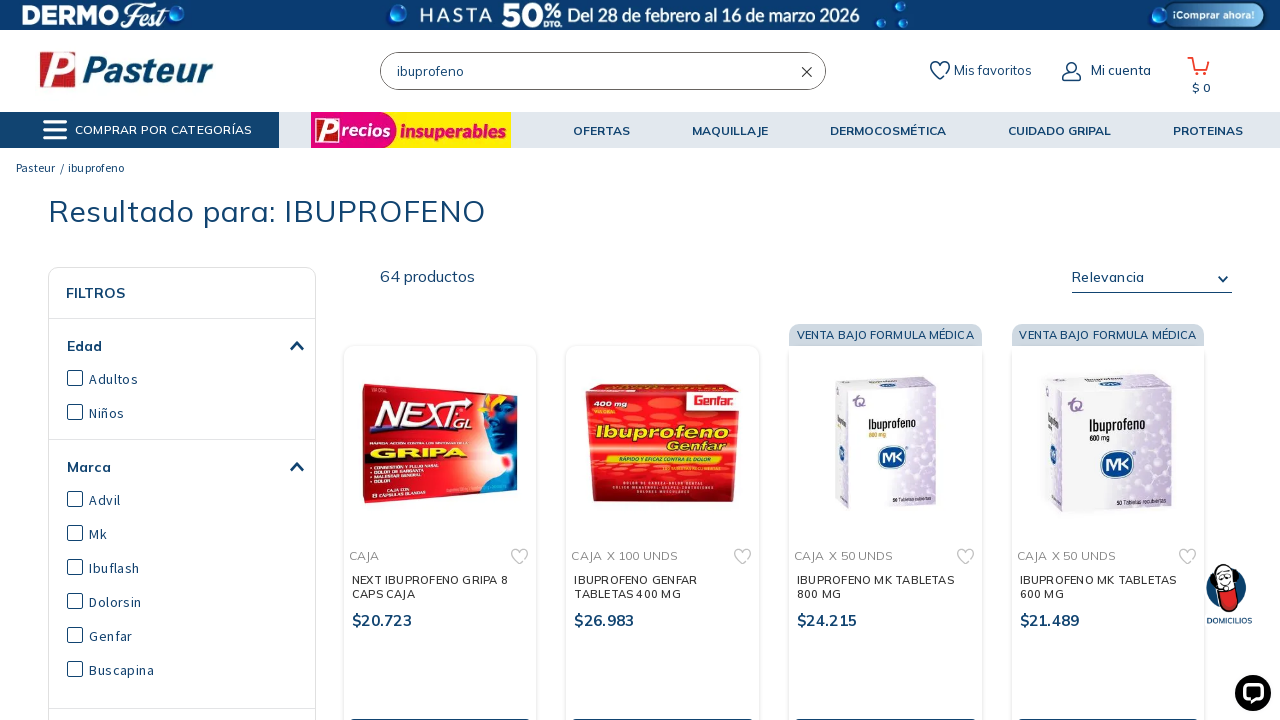

Product brand information is visible
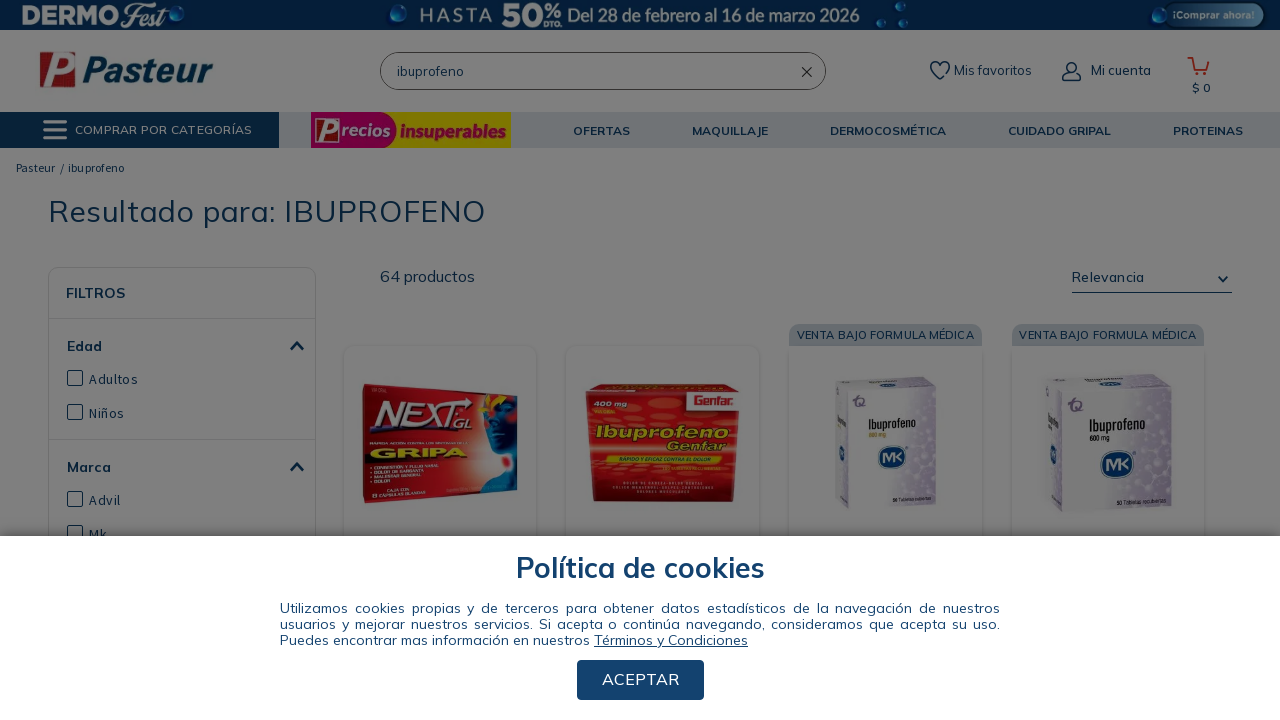

Product price information is visible
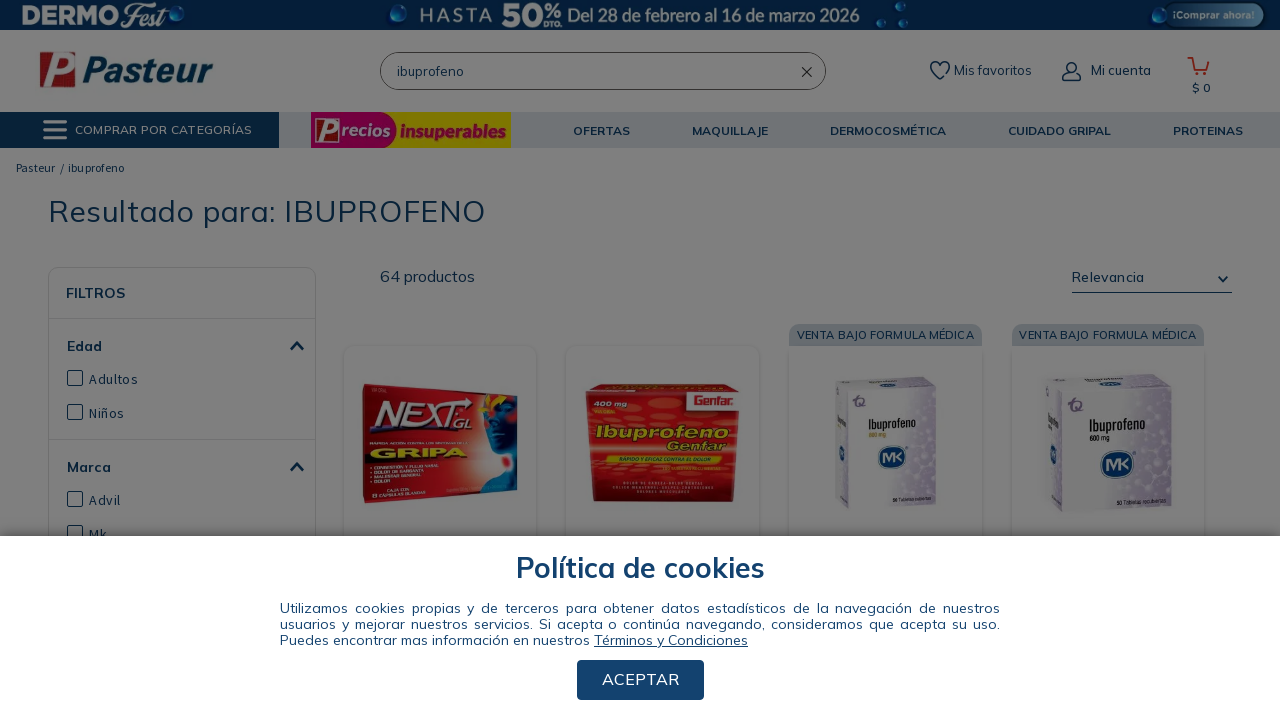

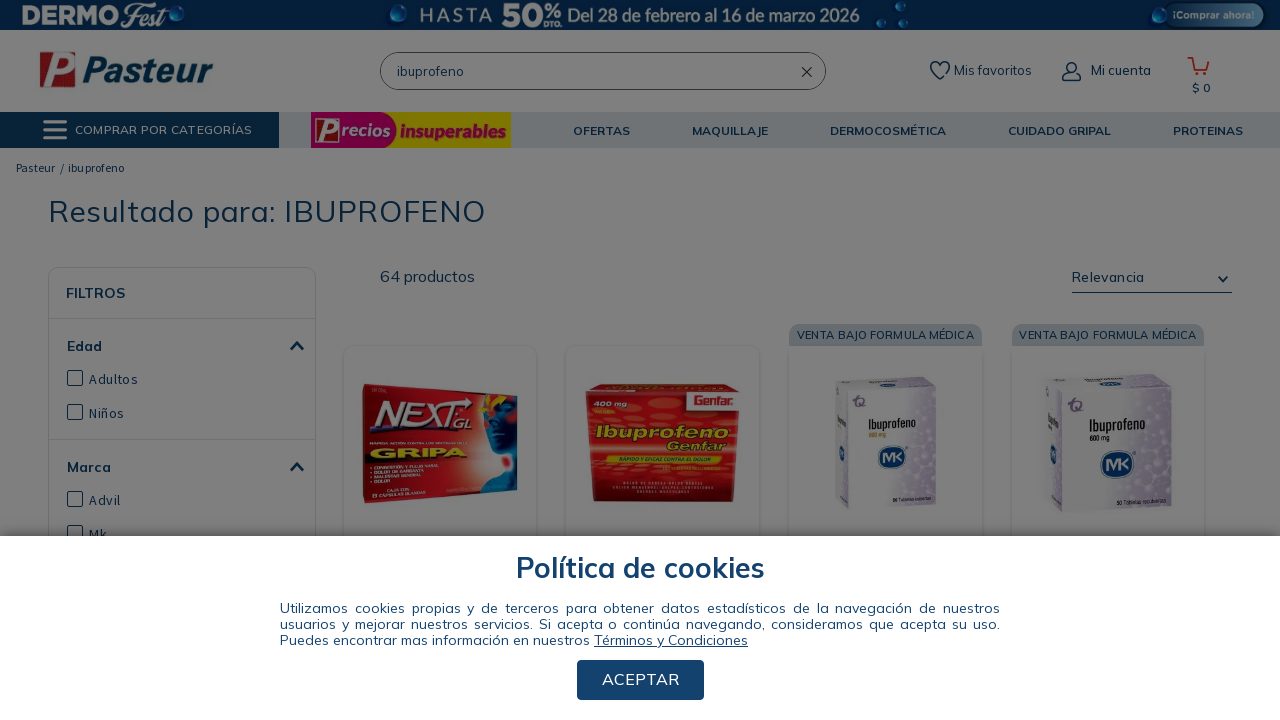